Tests registration form validation by attempting to register with a potentially duplicate username and verifying the appropriate error message.

Starting URL: https://parabank.parasoft.com/parabank/register.htm

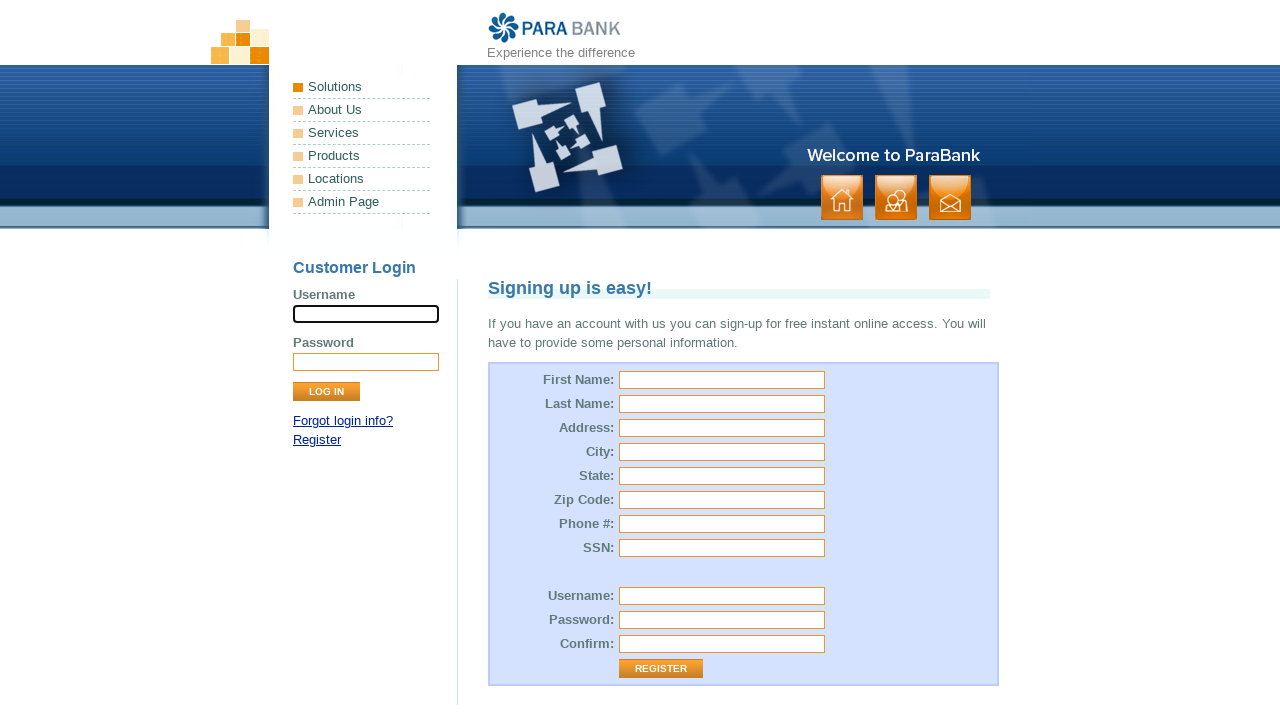

Filled first name field with 'Tedd' on input[id='customer.firstName']
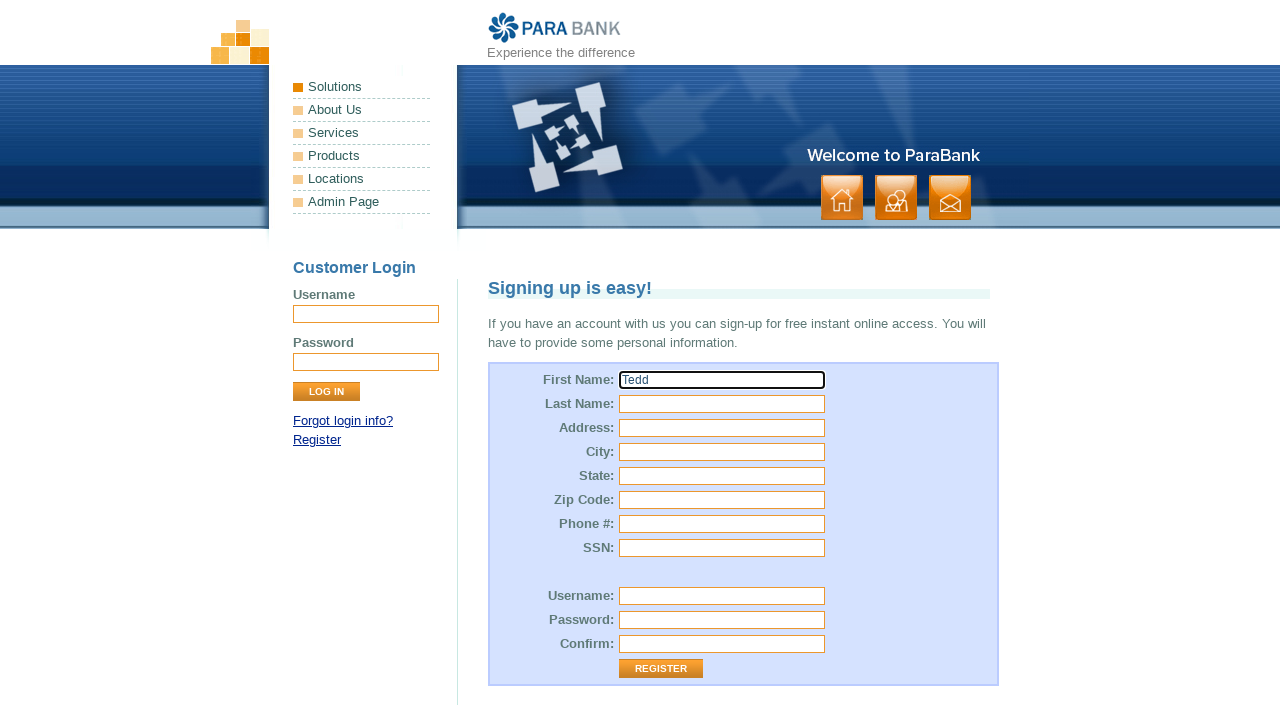

Filled last name field with 'Mosby' on input[id='customer.lastName']
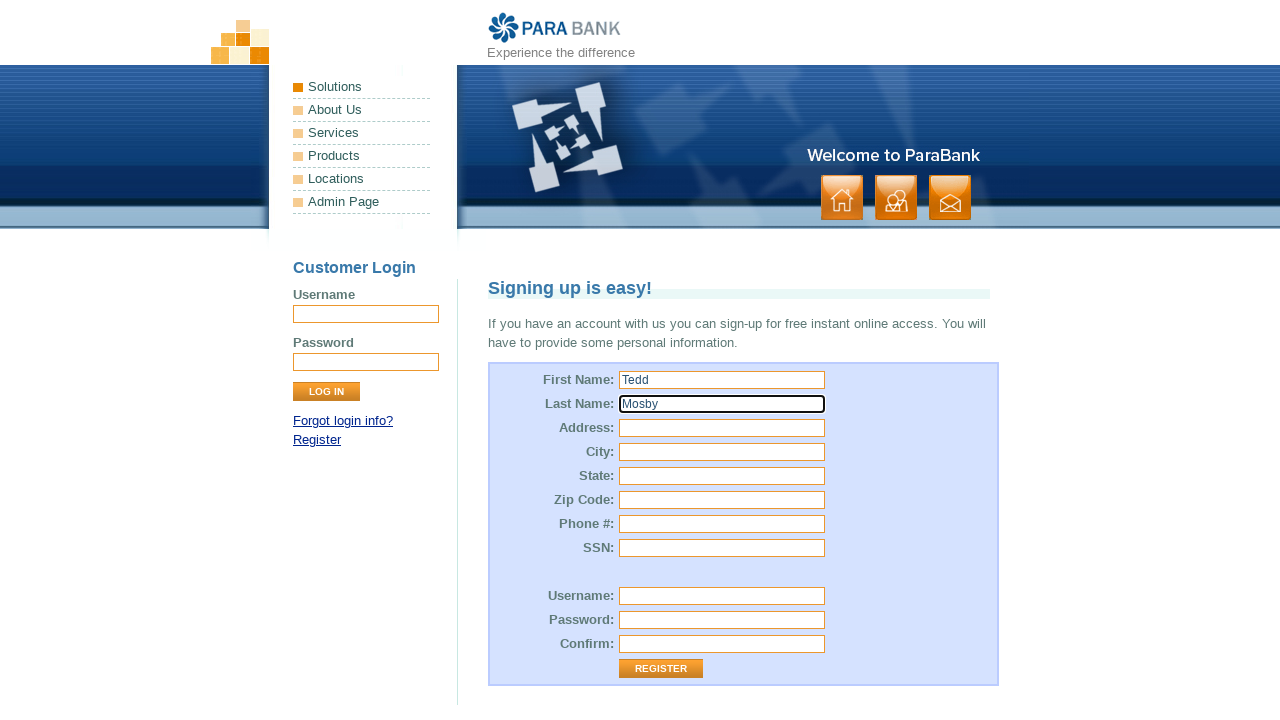

Filled street address field with '7, Garden place' on input[id='customer.address.street']
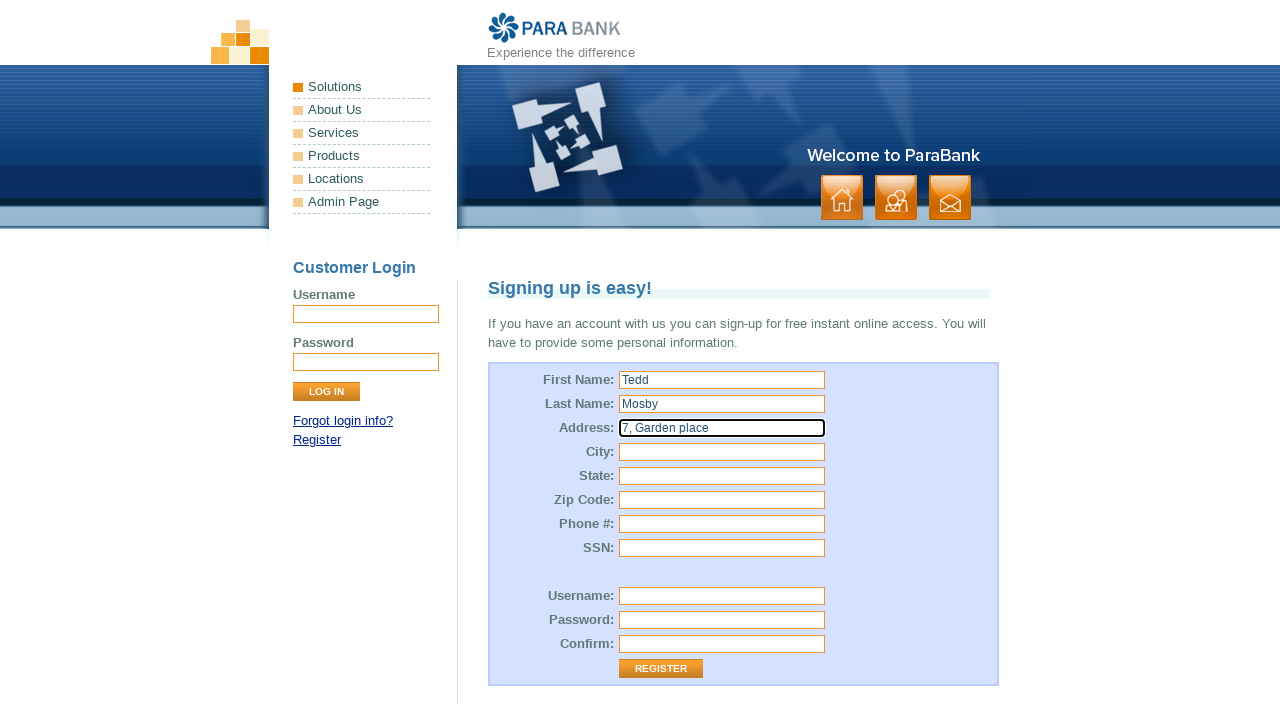

Filled city field with 'New York' on input[id='customer.address.city']
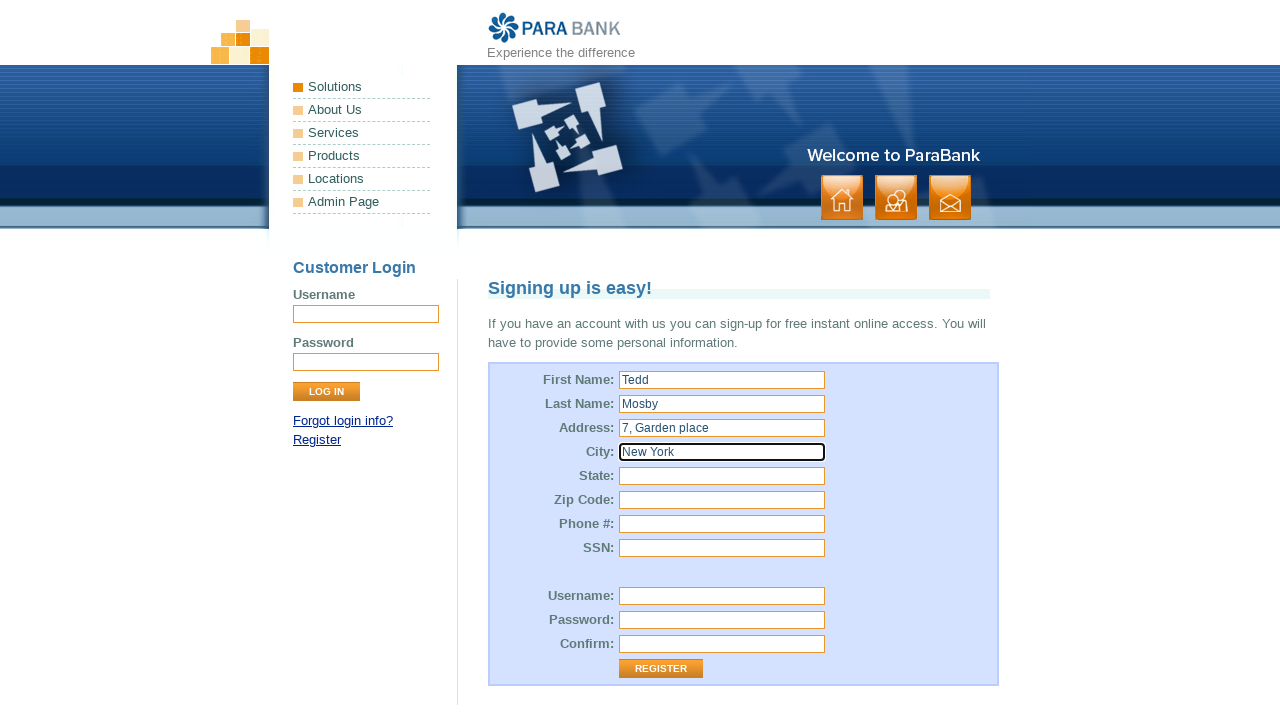

Filled state field with 'Vinland' on input[id='customer.address.state']
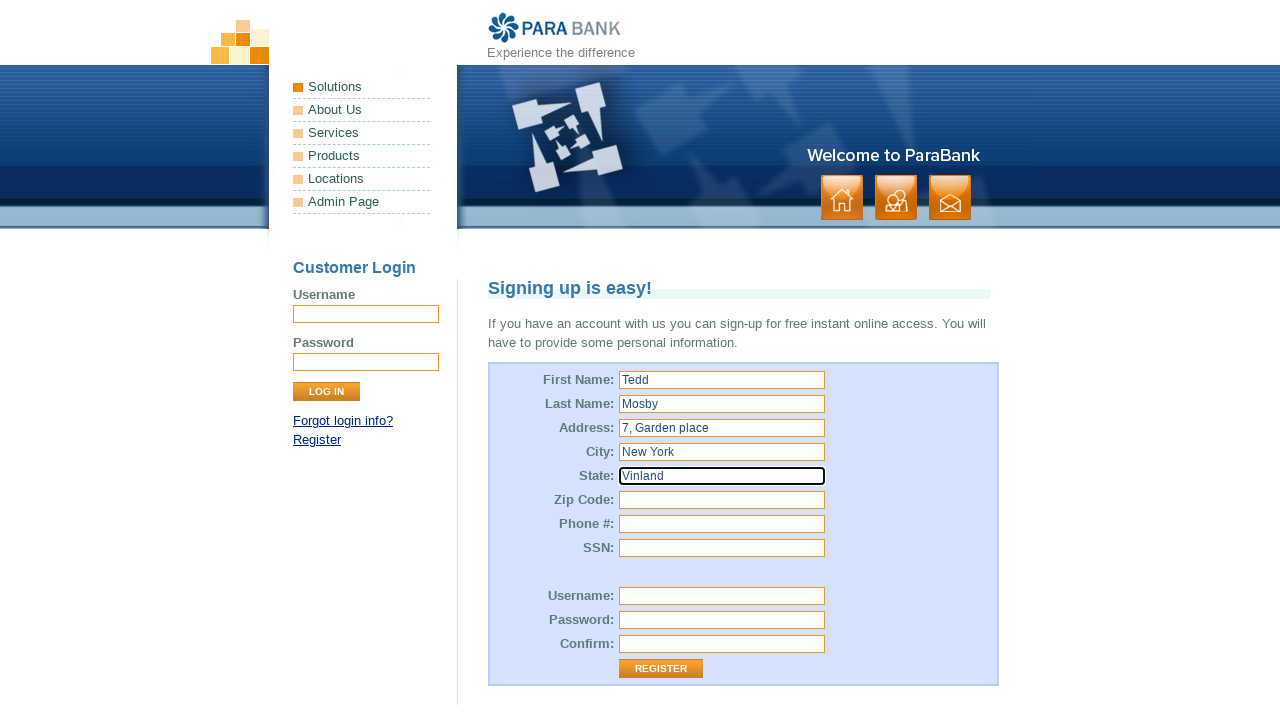

Filled zip code field with '567567' on input[id='customer.address.zipCode']
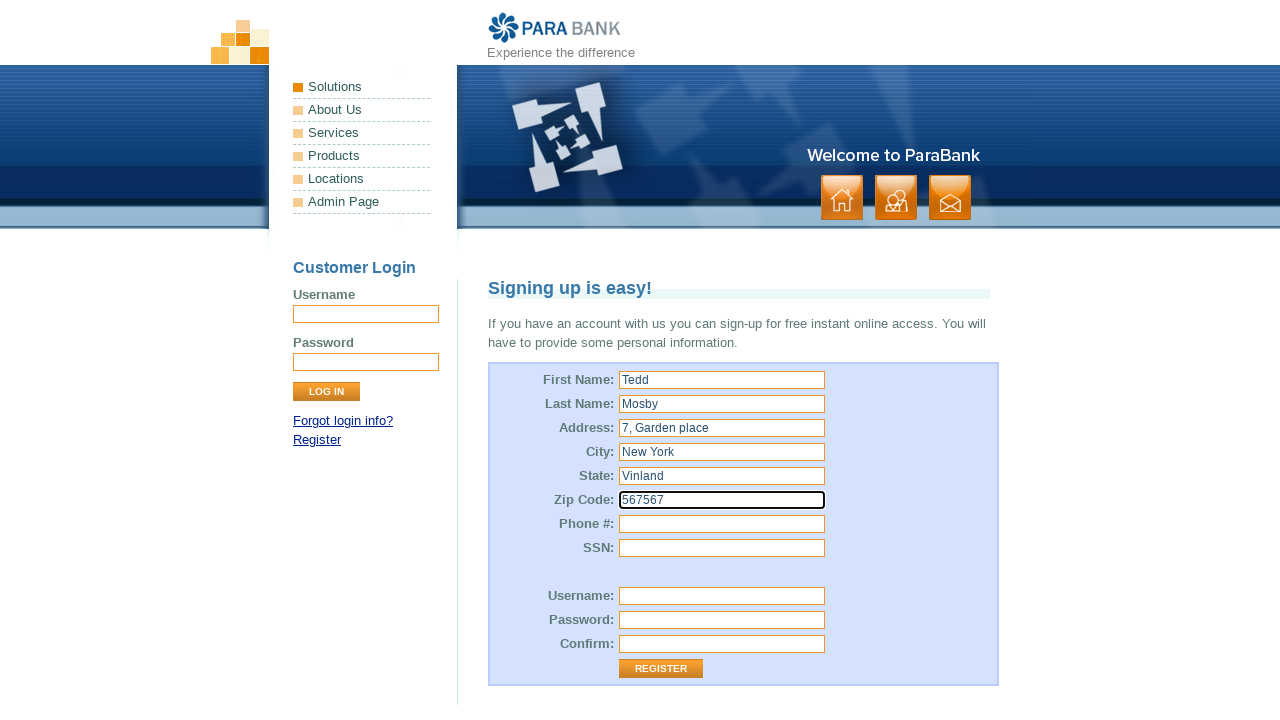

Filled phone number field with '12345' on input[id='customer.phoneNumber']
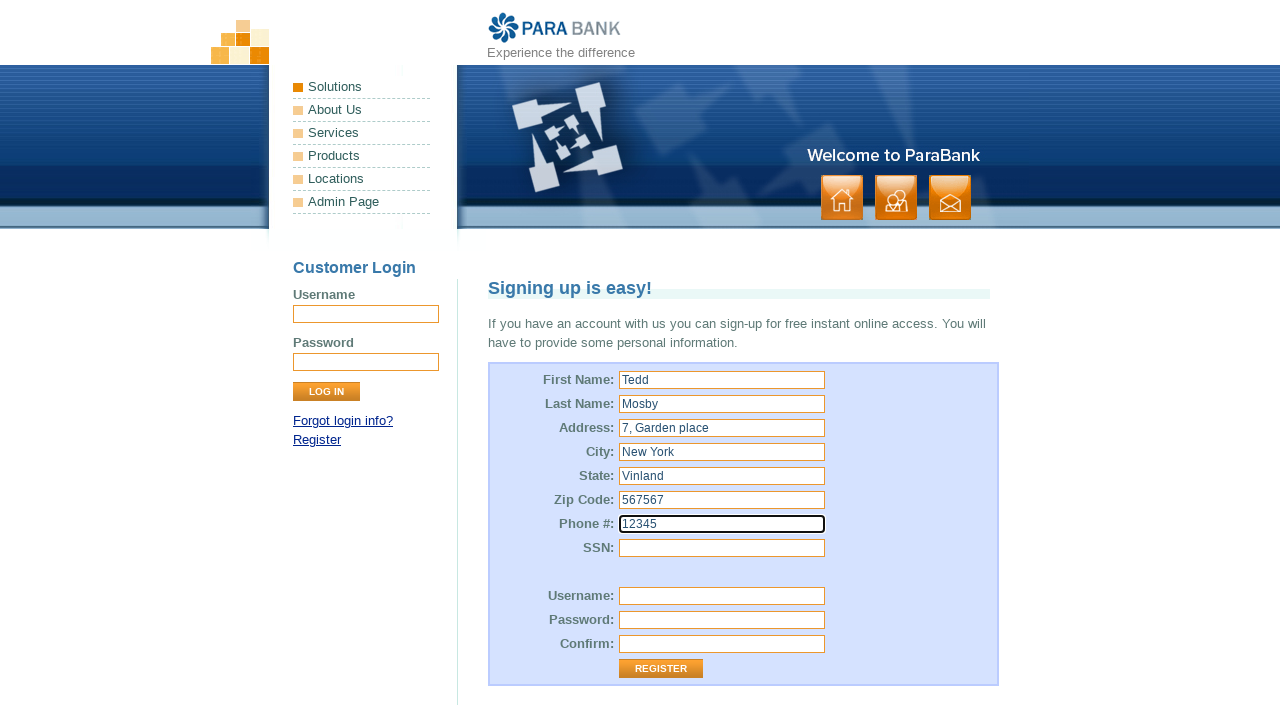

Filled SSN field with '54321' on input[id='customer.ssn']
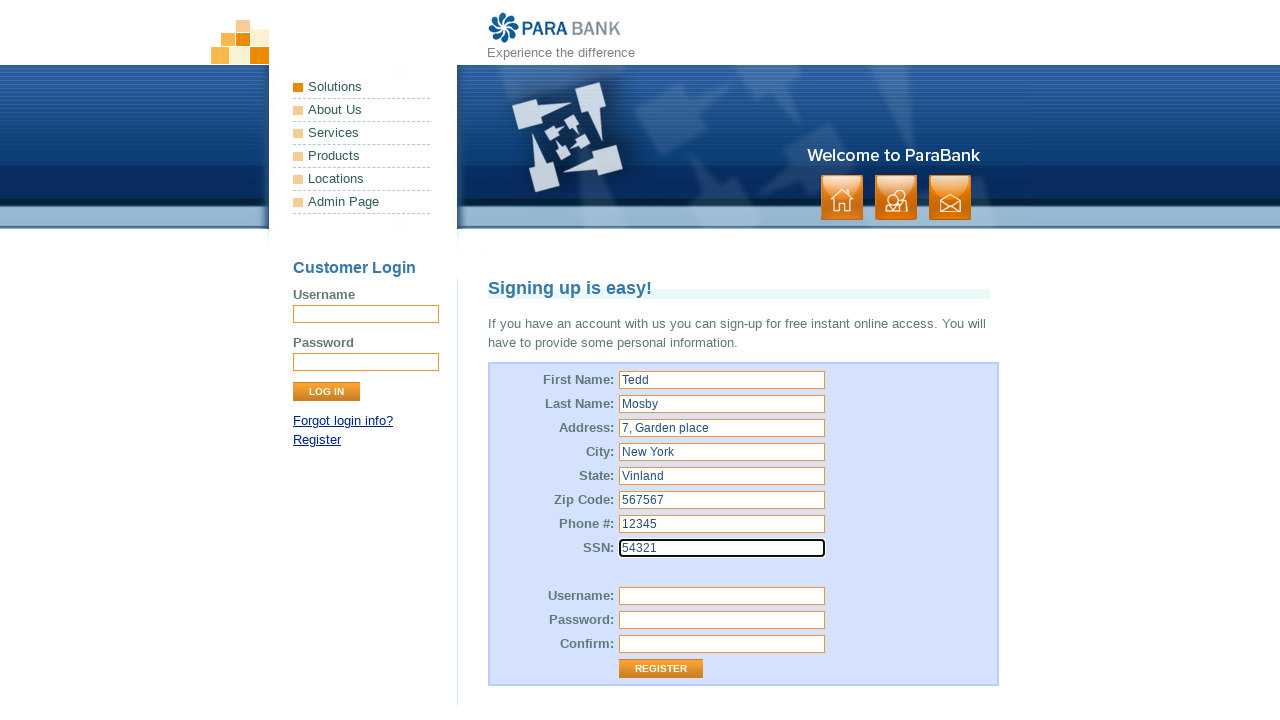

Filled username field with 'tedfmosbyist' on input[id='customer.username']
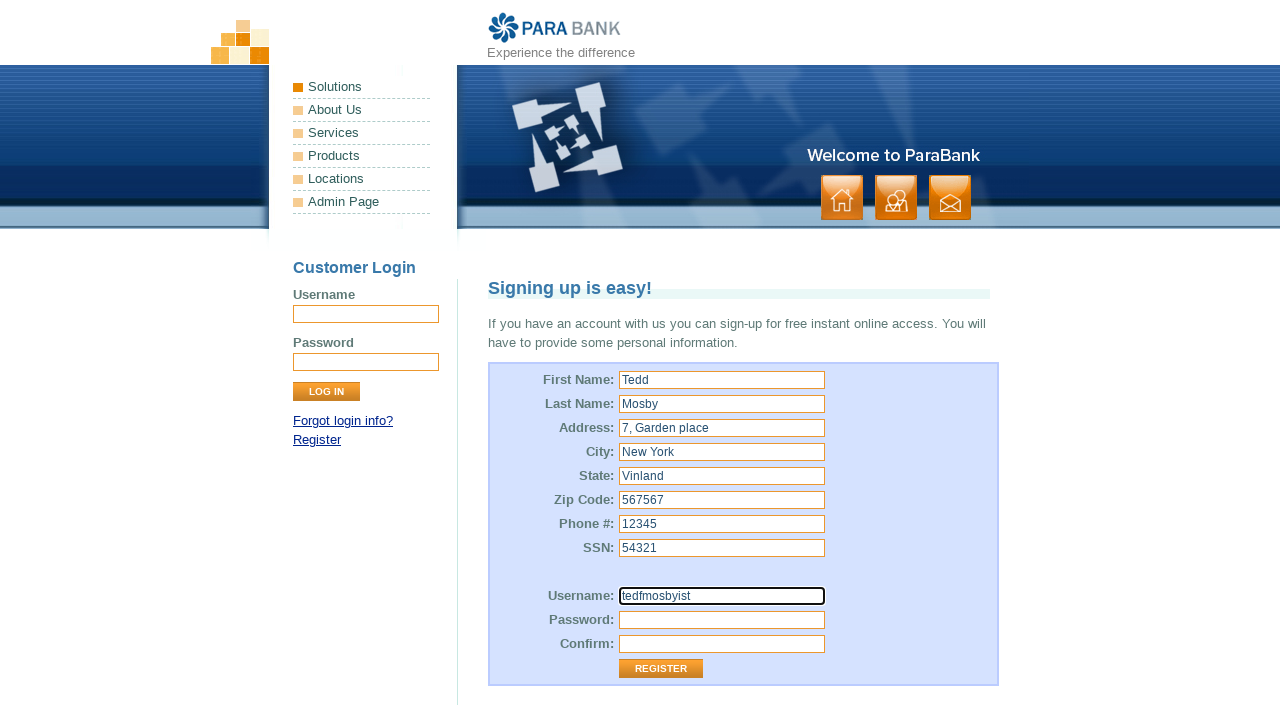

Filled password field with 'abc' on input[id='customer.password']
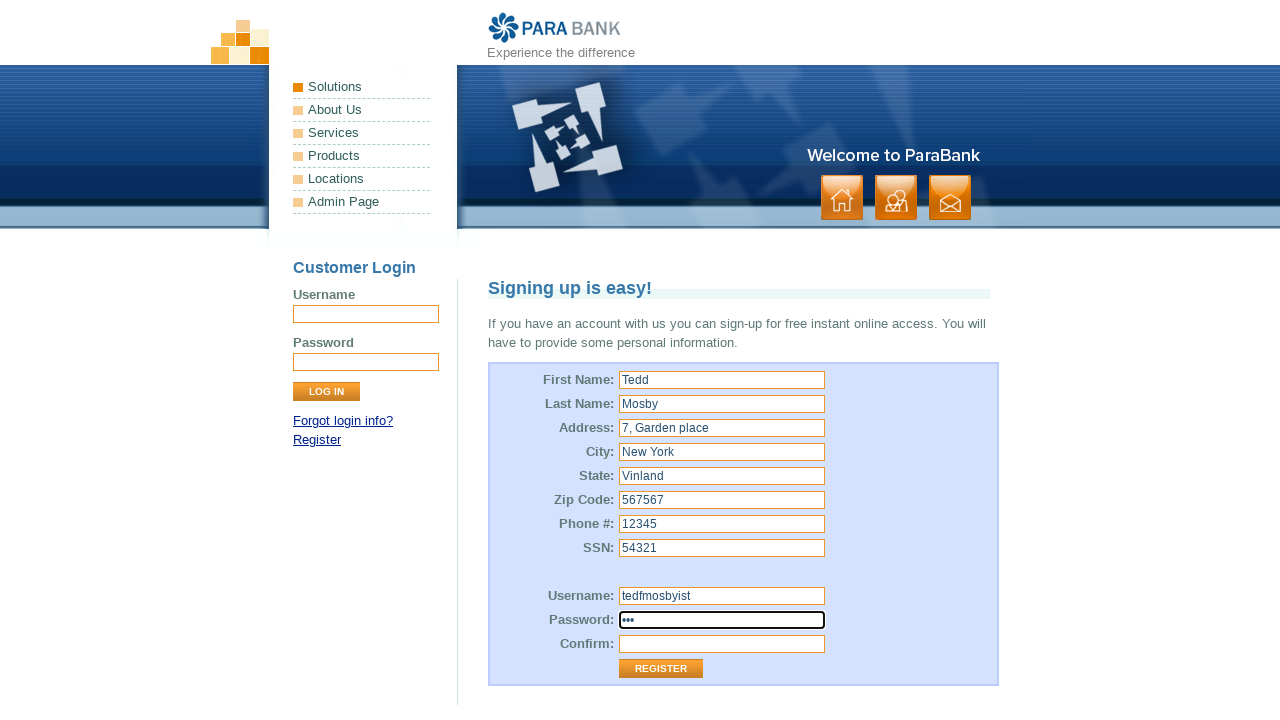

Filled repeated password field with 'abc' on input[id='repeatedPassword']
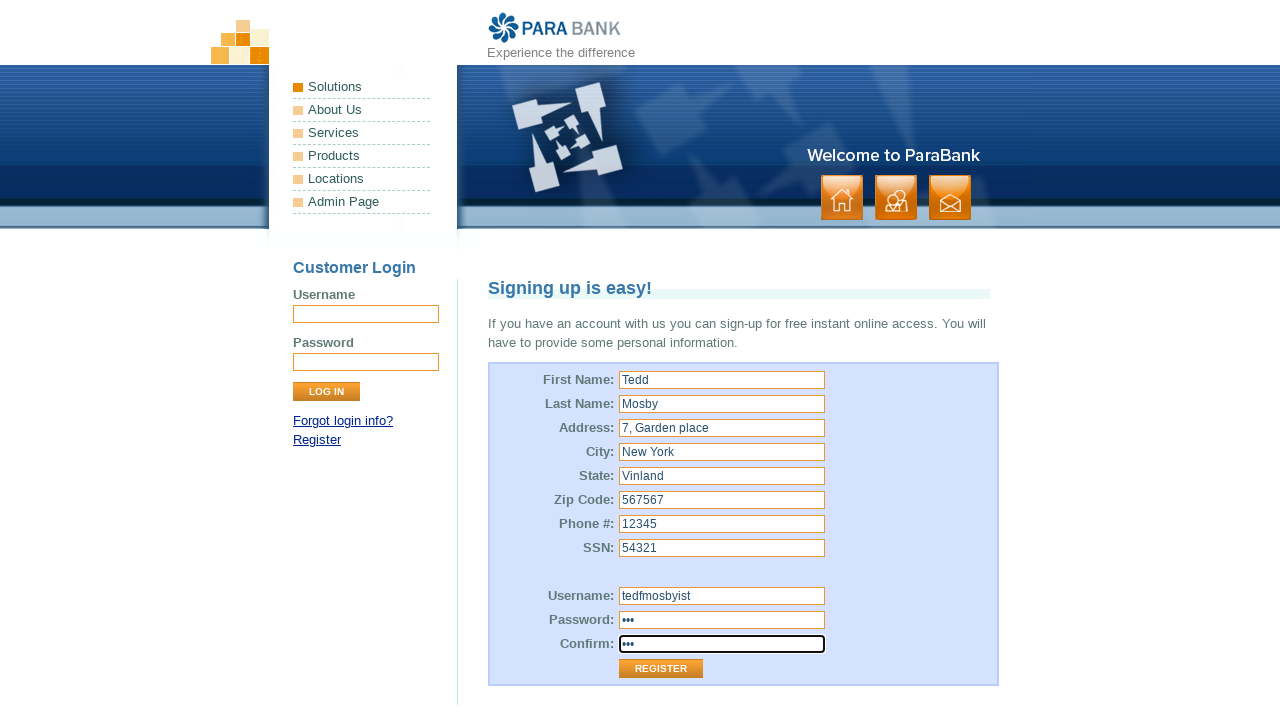

Clicked Register button to submit form at (661, 669) on input[value='Register']
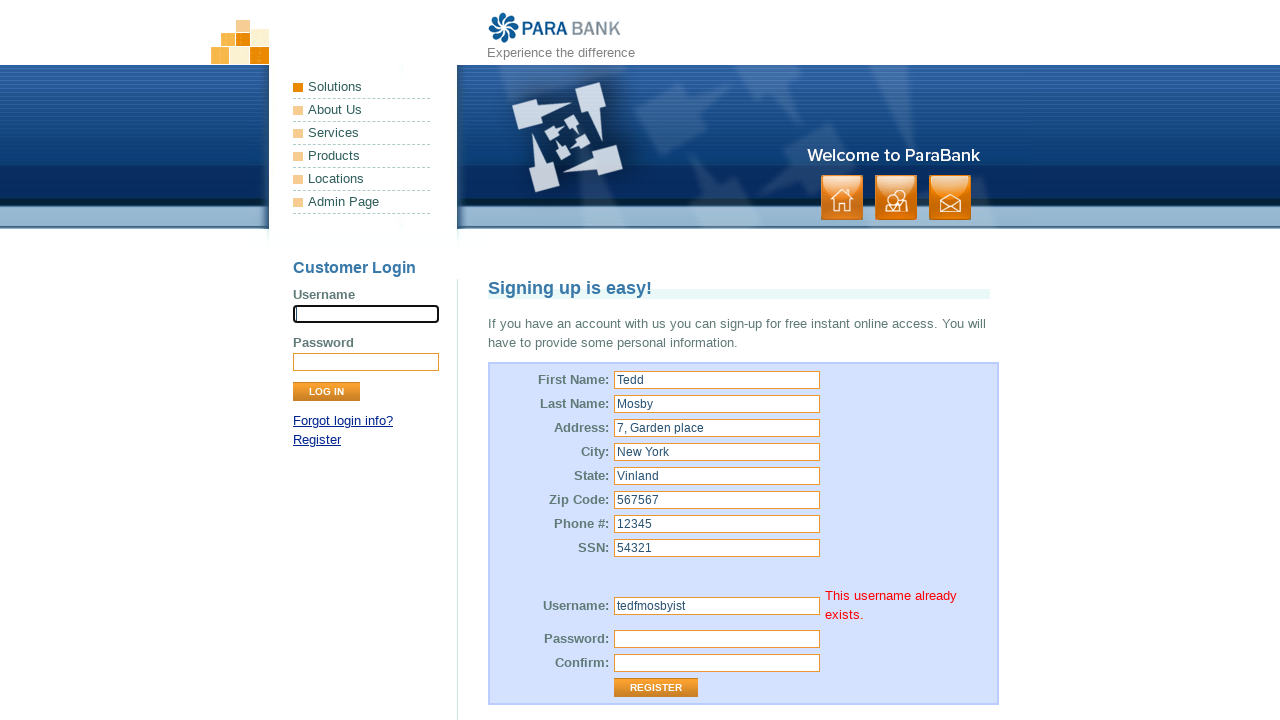

Waited for duplicate username error message to appear
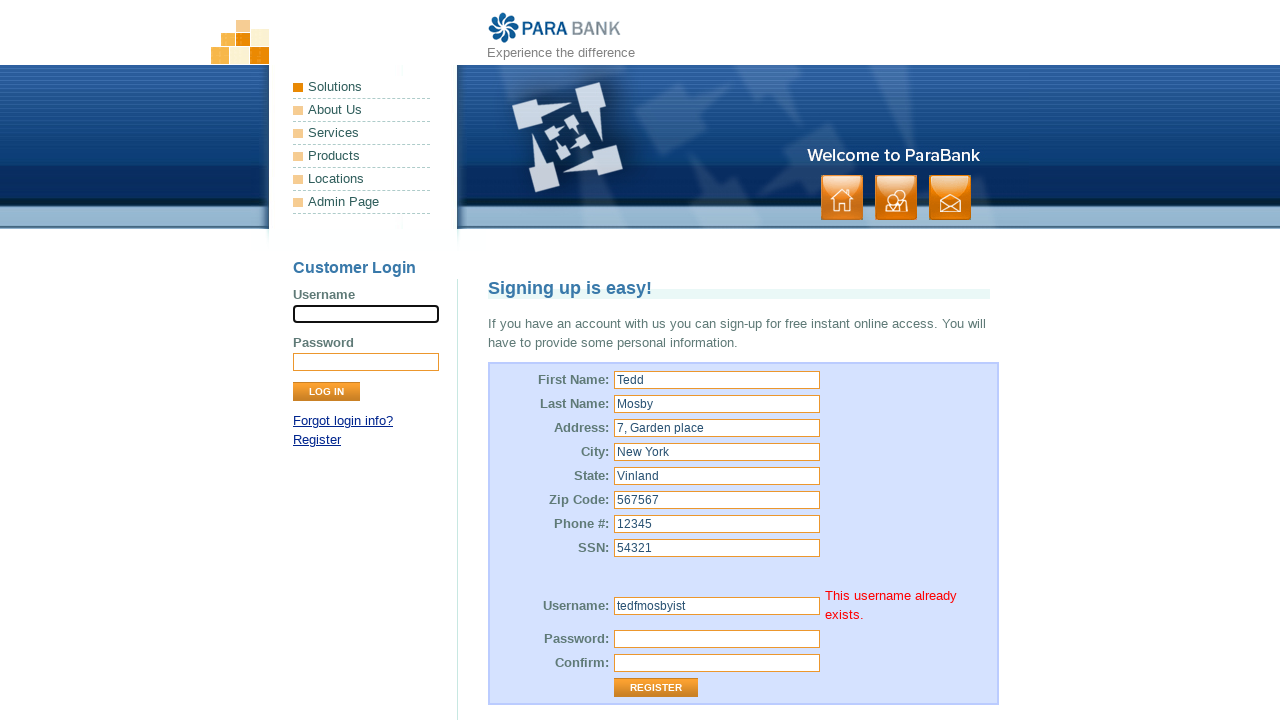

Located username error element
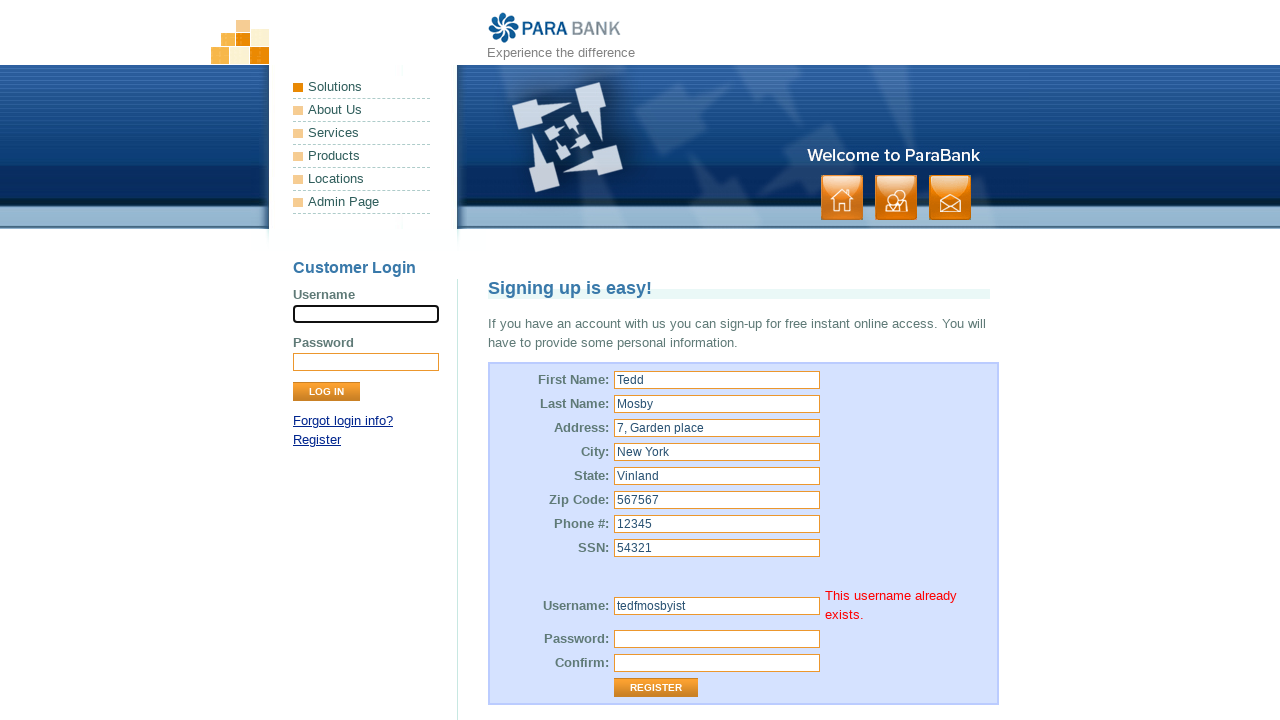

Verified error message displays 'This username already exists.'
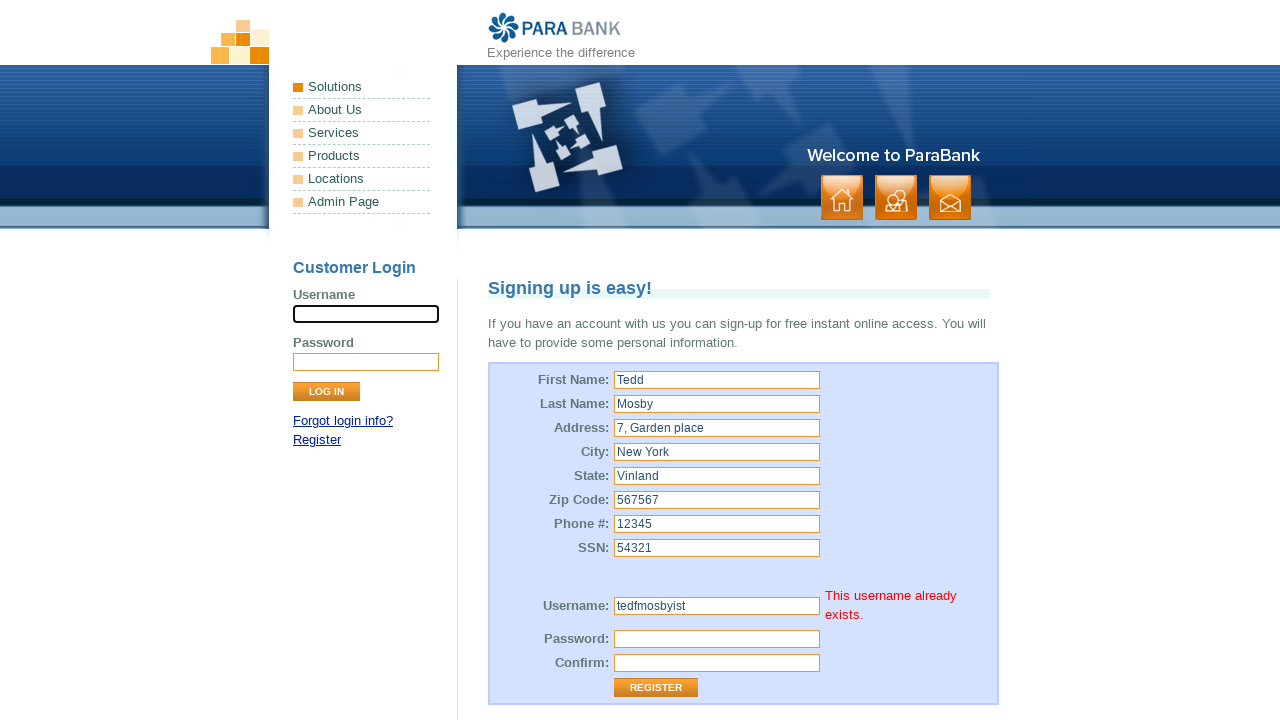

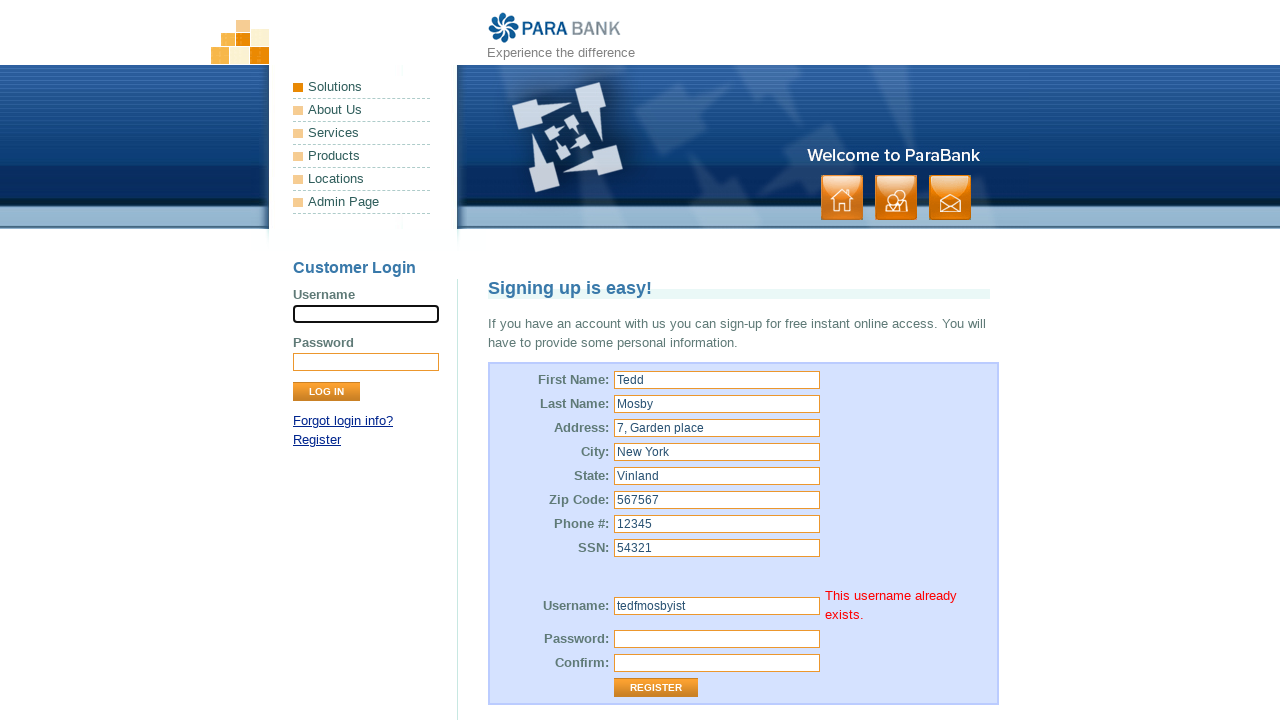